Tests navigation flow with error handling by clicking "Online Training" link, navigating back, and re-clicking the element with exception handling

Starting URL: https://www.pavantestingtools.com/

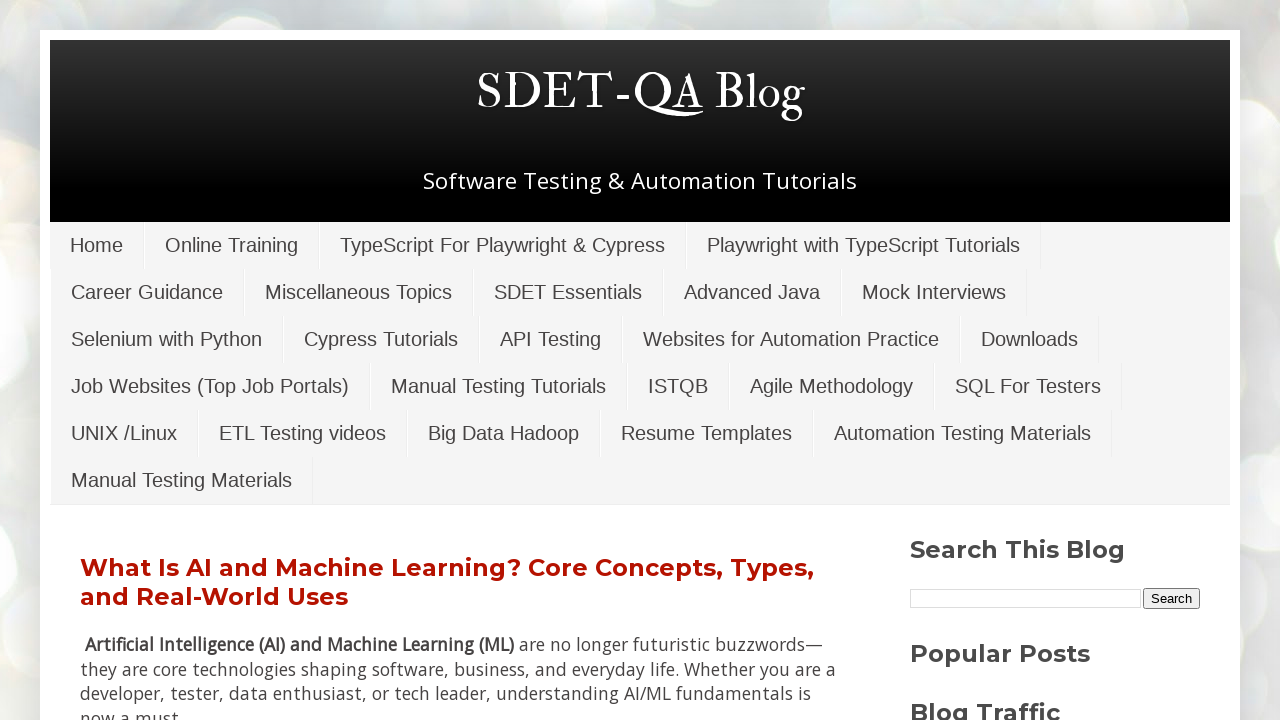

Clicked 'Online Training' link at (232, 245) on xpath=//a[text()='Online Training']
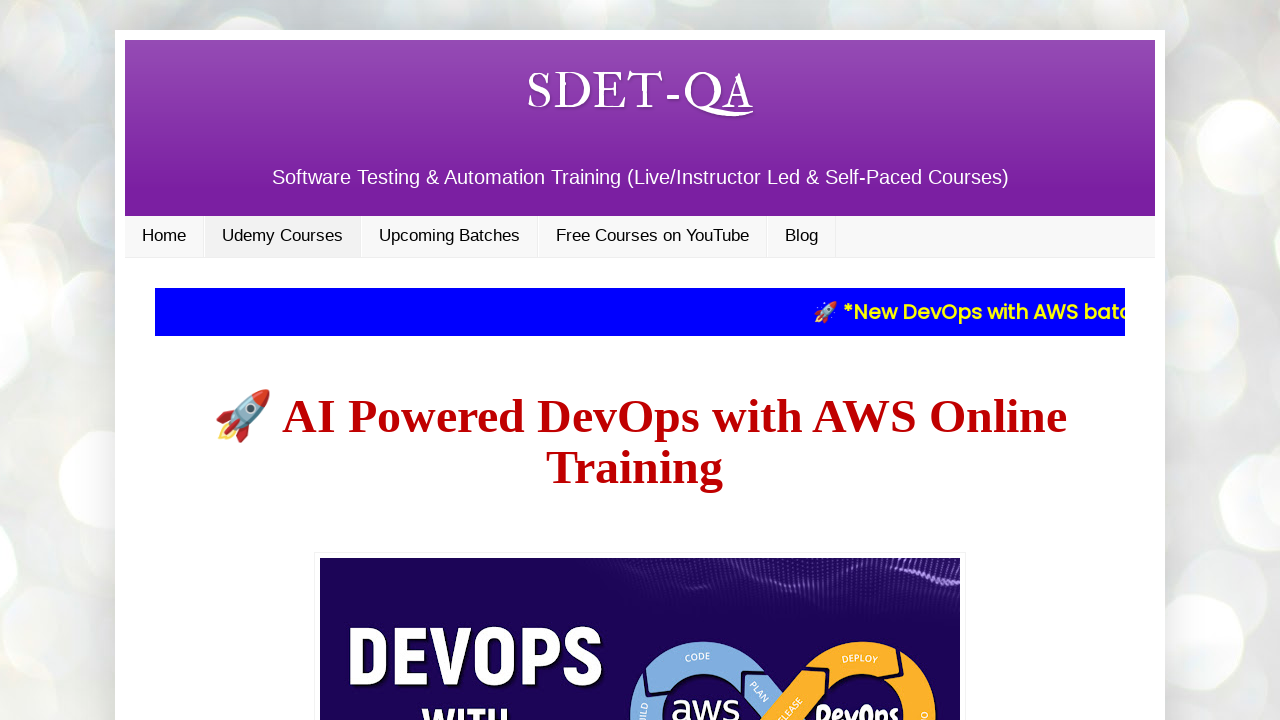

Waited for page load after clicking 'Online Training'
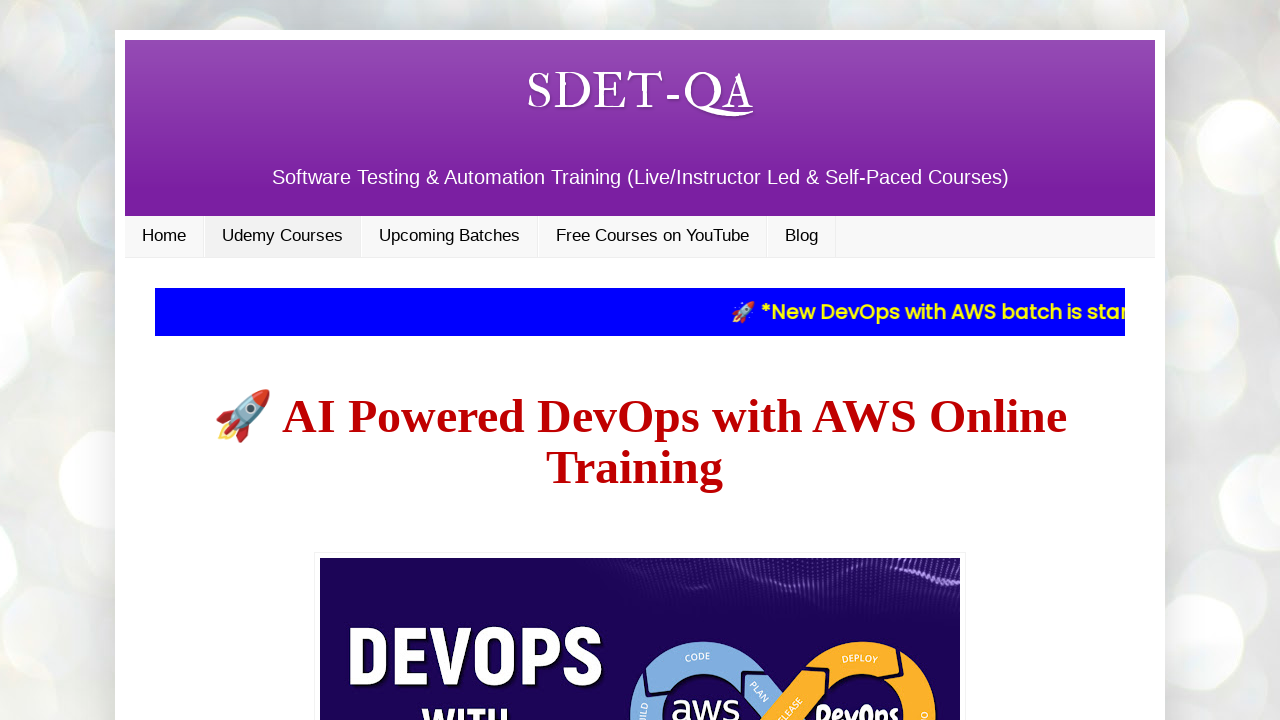

Navigated back to previous page
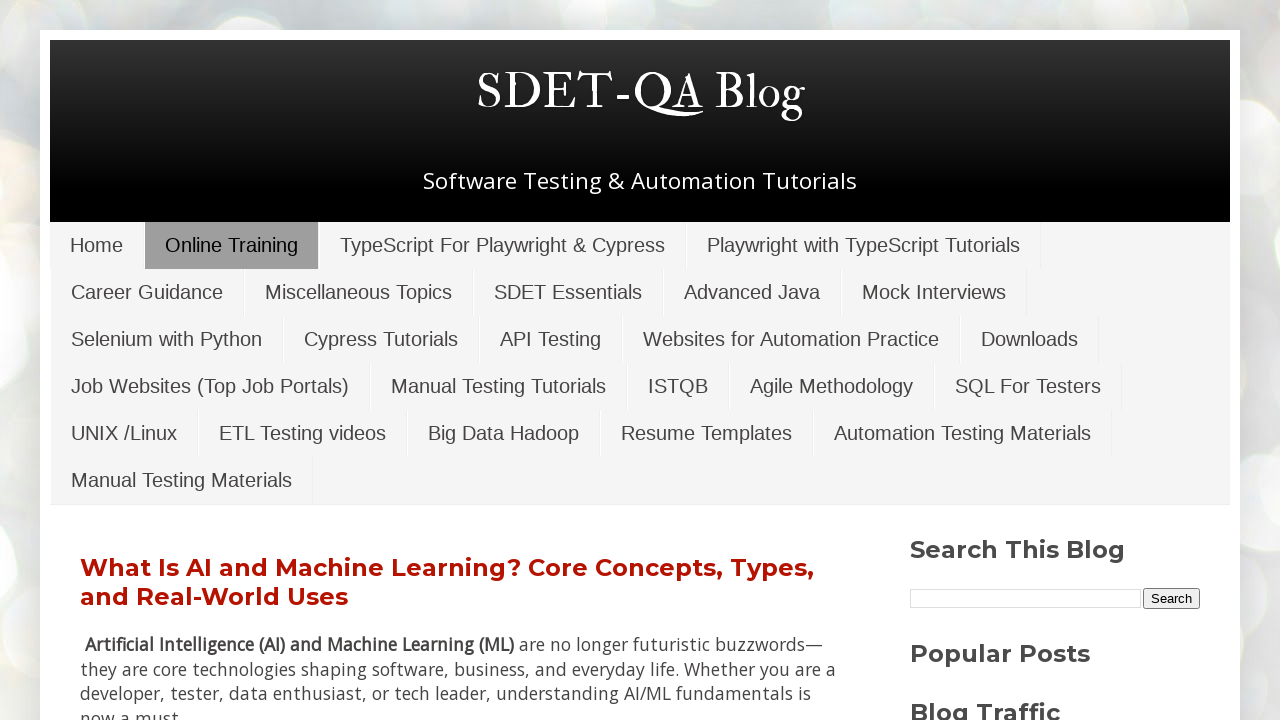

Waited for page load after navigating back
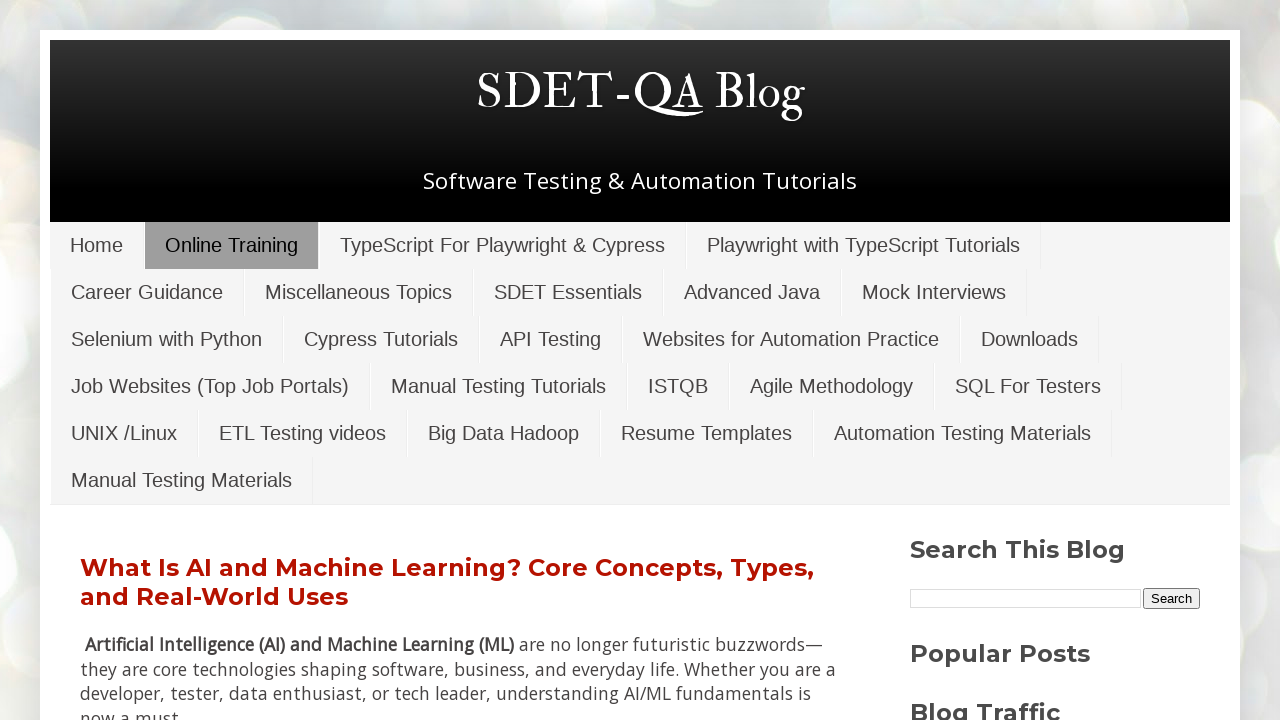

Re-clicked 'Online Training' link after going back at (232, 245) on xpath=//a[text()='Online Training']
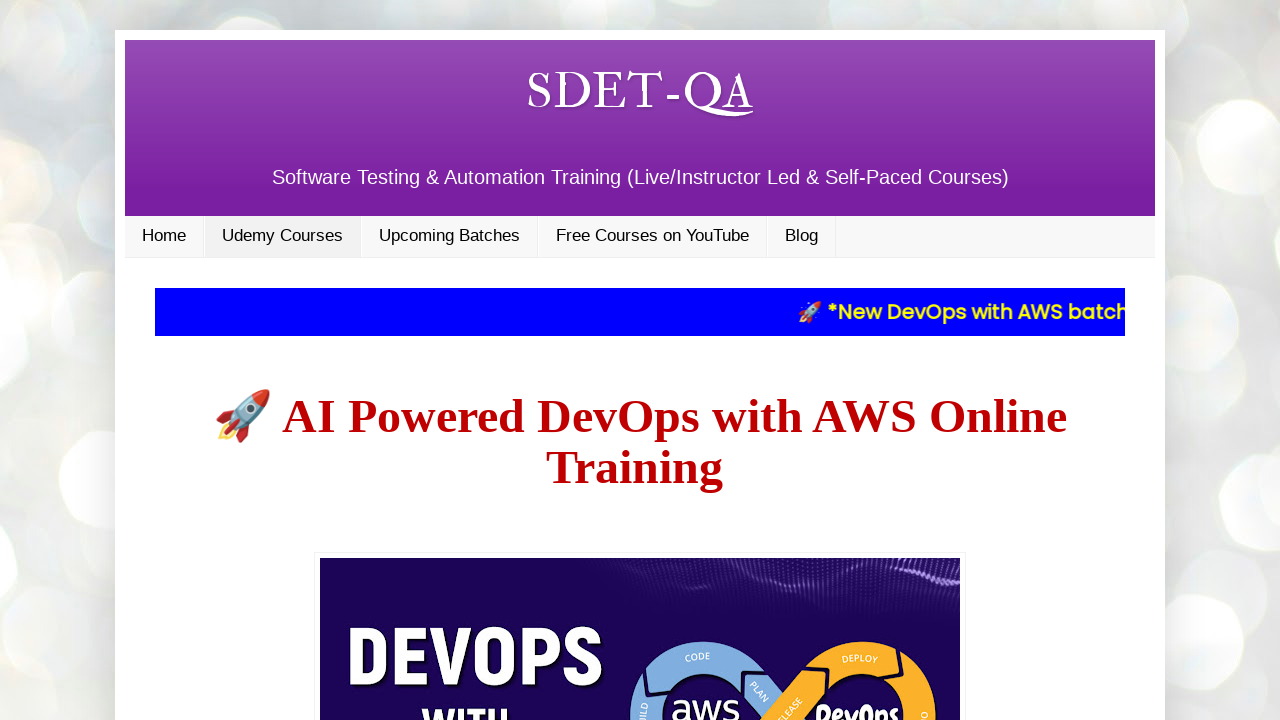

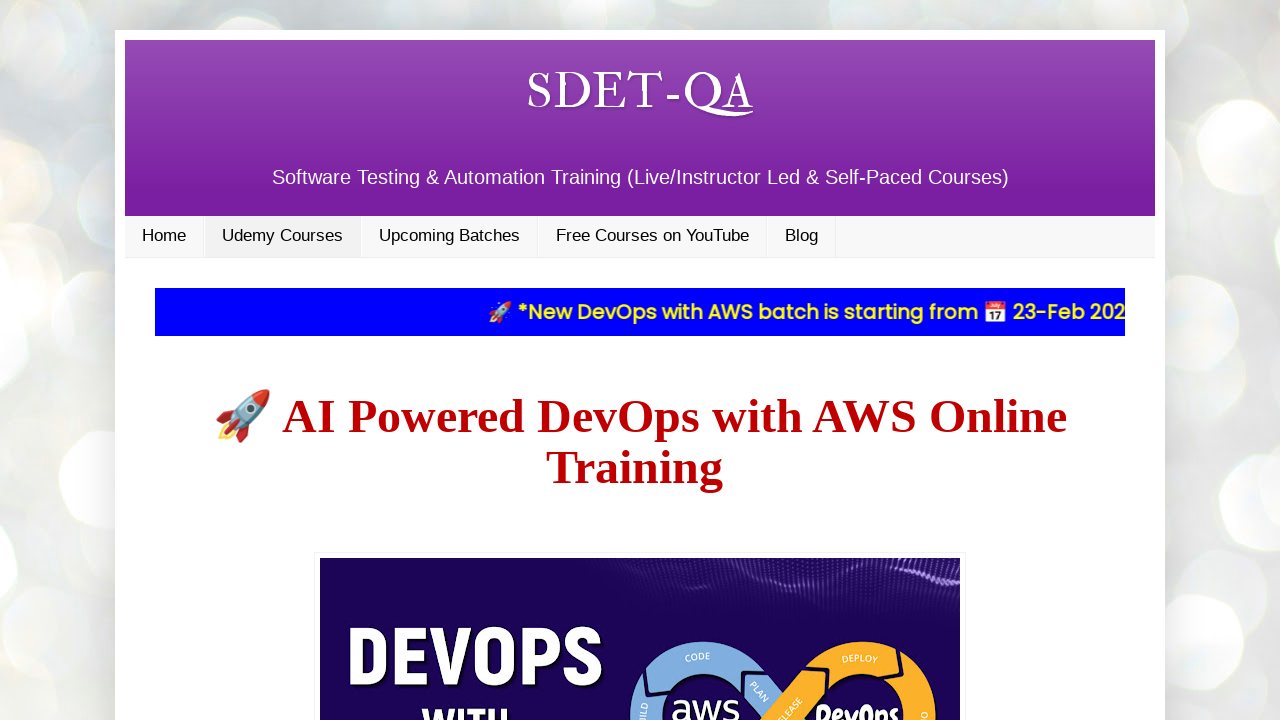